Navigates to Playwright writing tests documentation and performs multiple interactions including hovering on headings, clicking code blocks, tabs, and buttons.

Starting URL: https://playwright.dev/docs/writing-tests

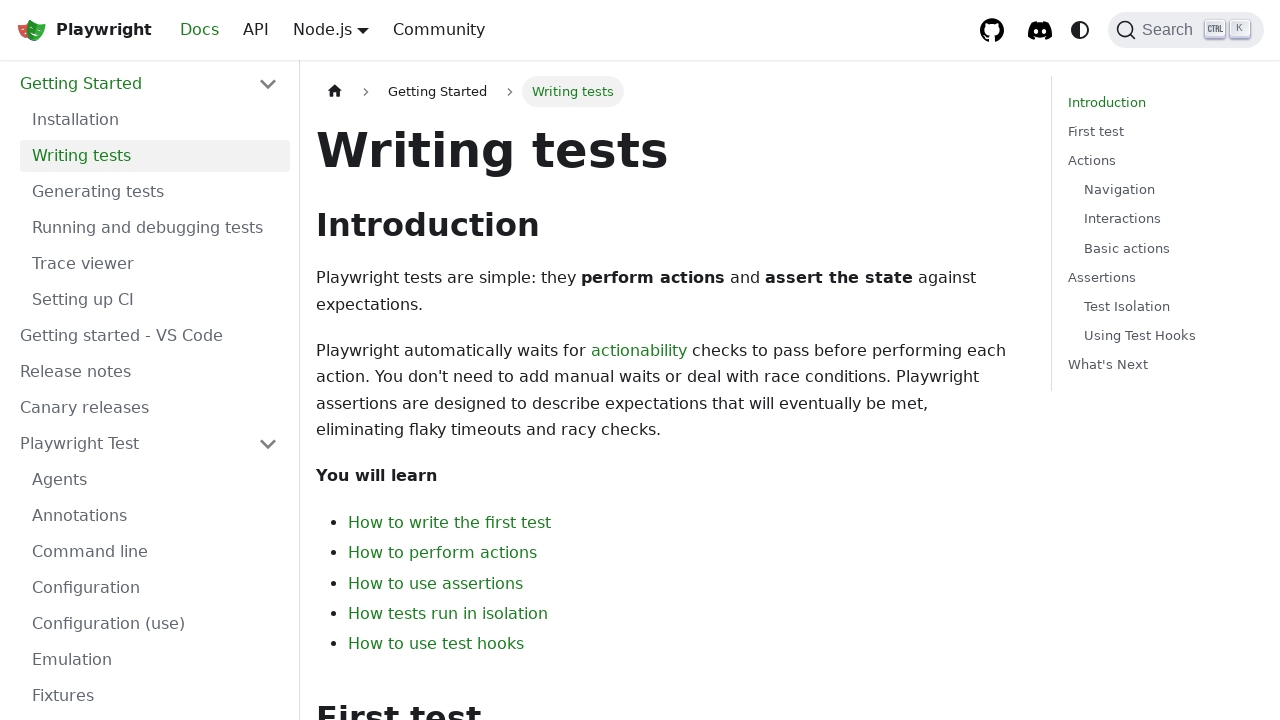

Waited for page to fully load with networkidle state
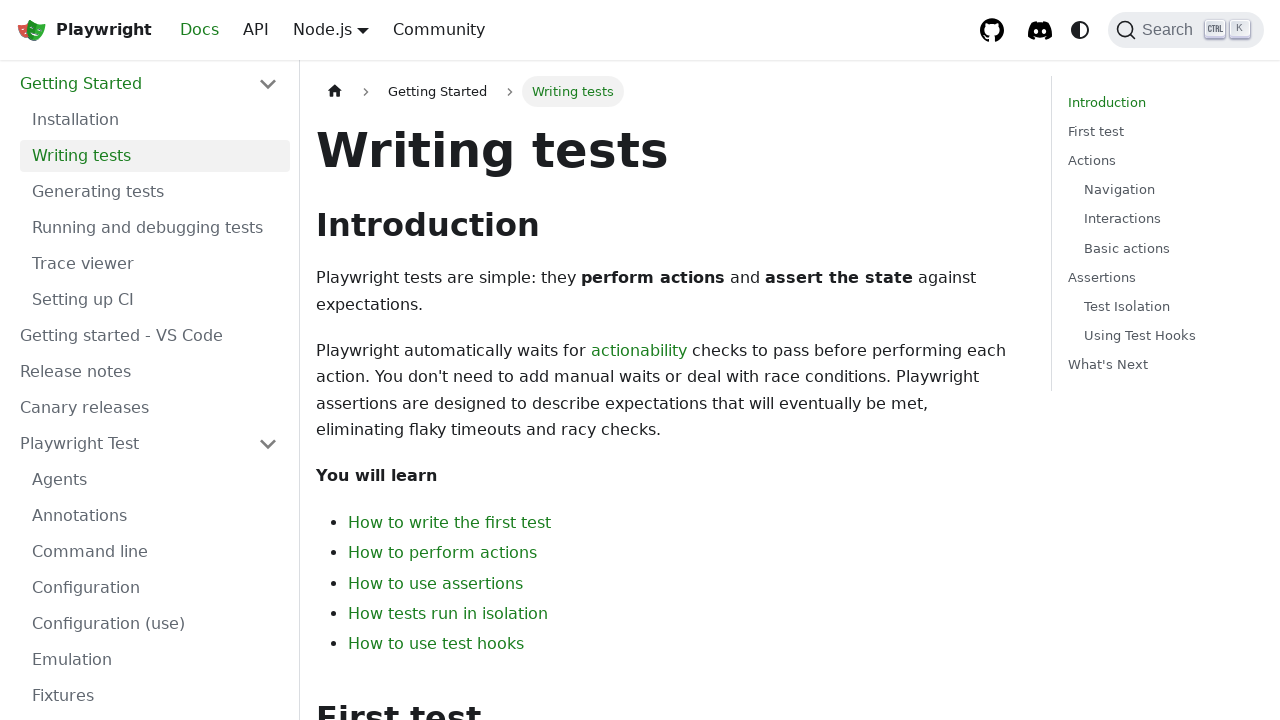

Hovered over main heading (h1) at (668, 150) on h1 >> nth=0
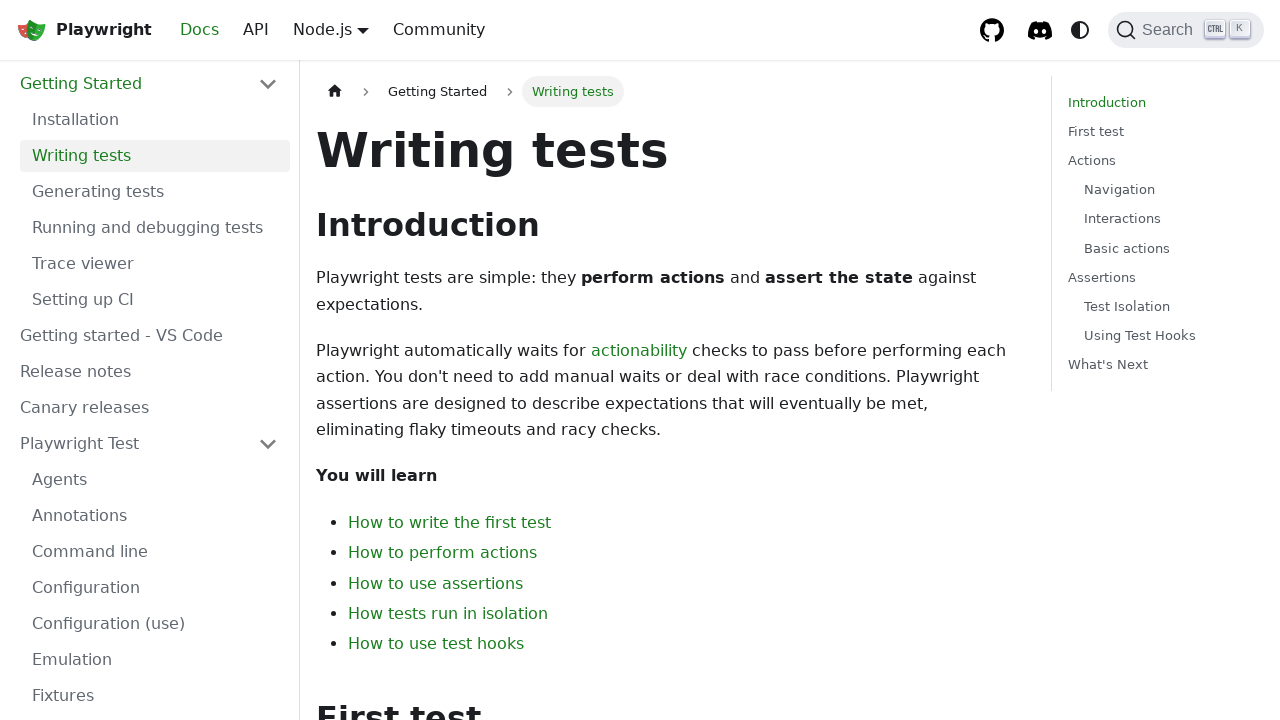

Waited 500ms after hovering over heading
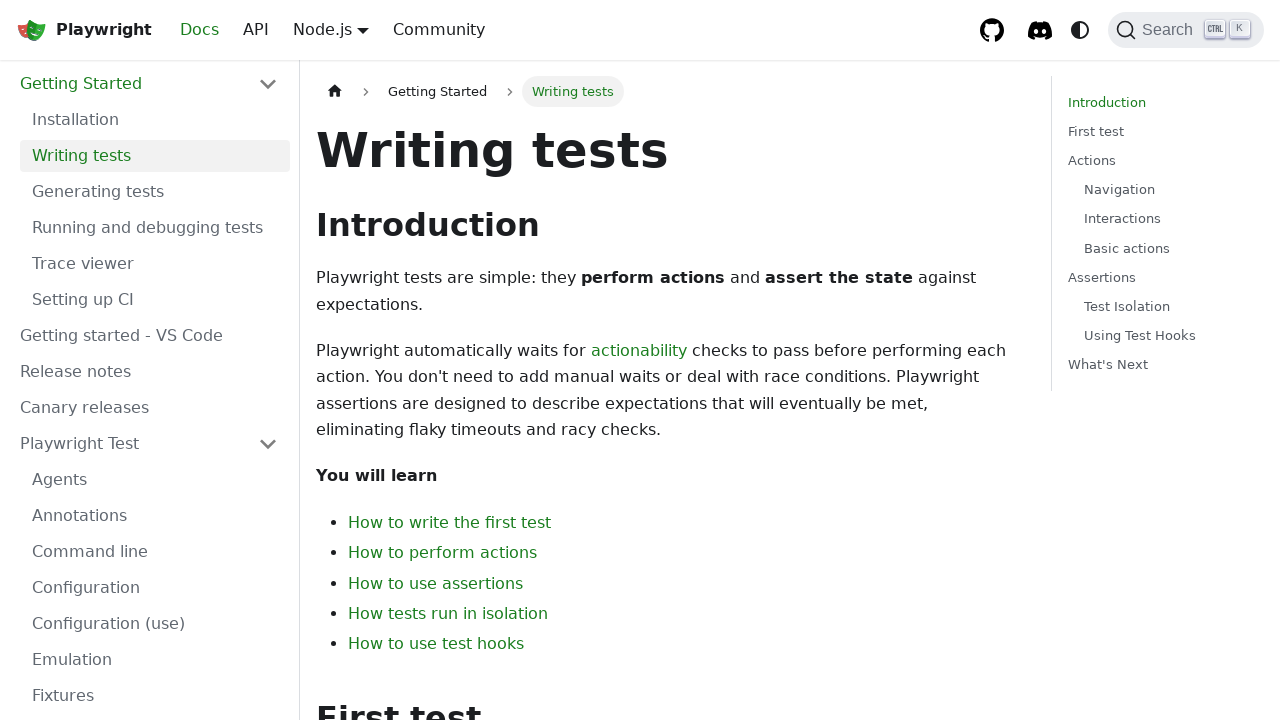

Clicked on code element at (701, 361) on code >> nth=0
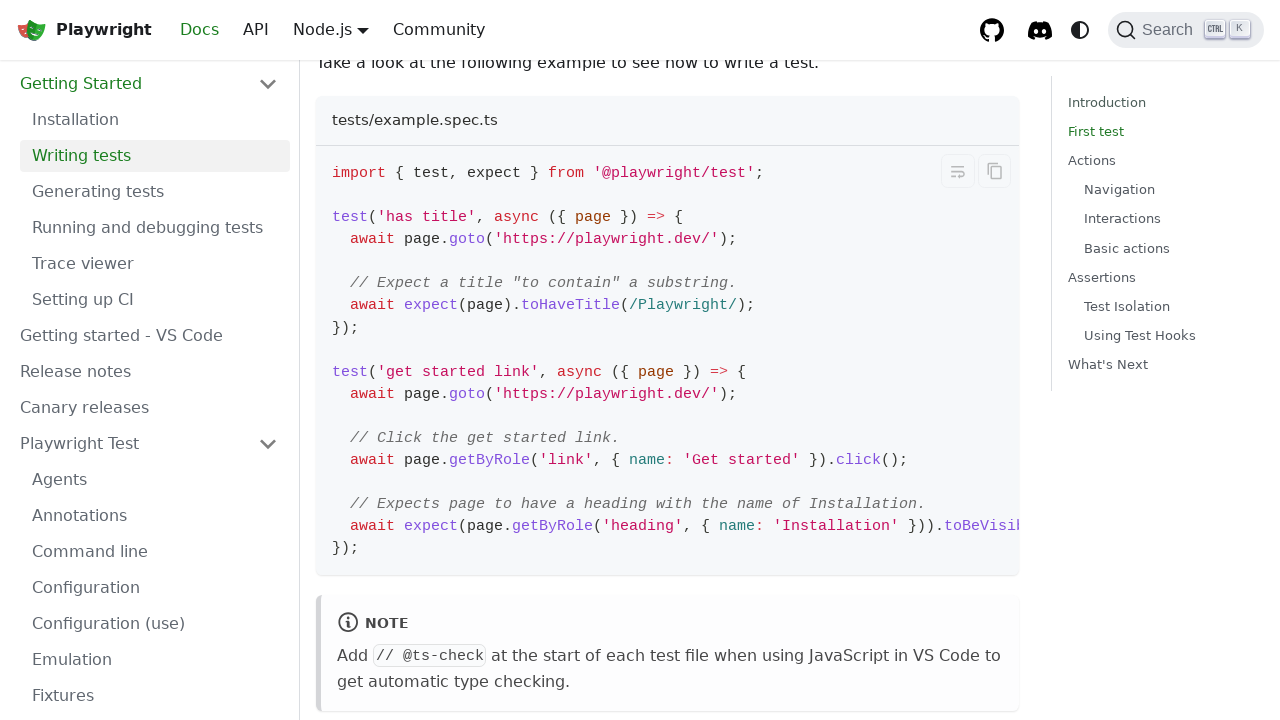

Waited 500ms after clicking code element
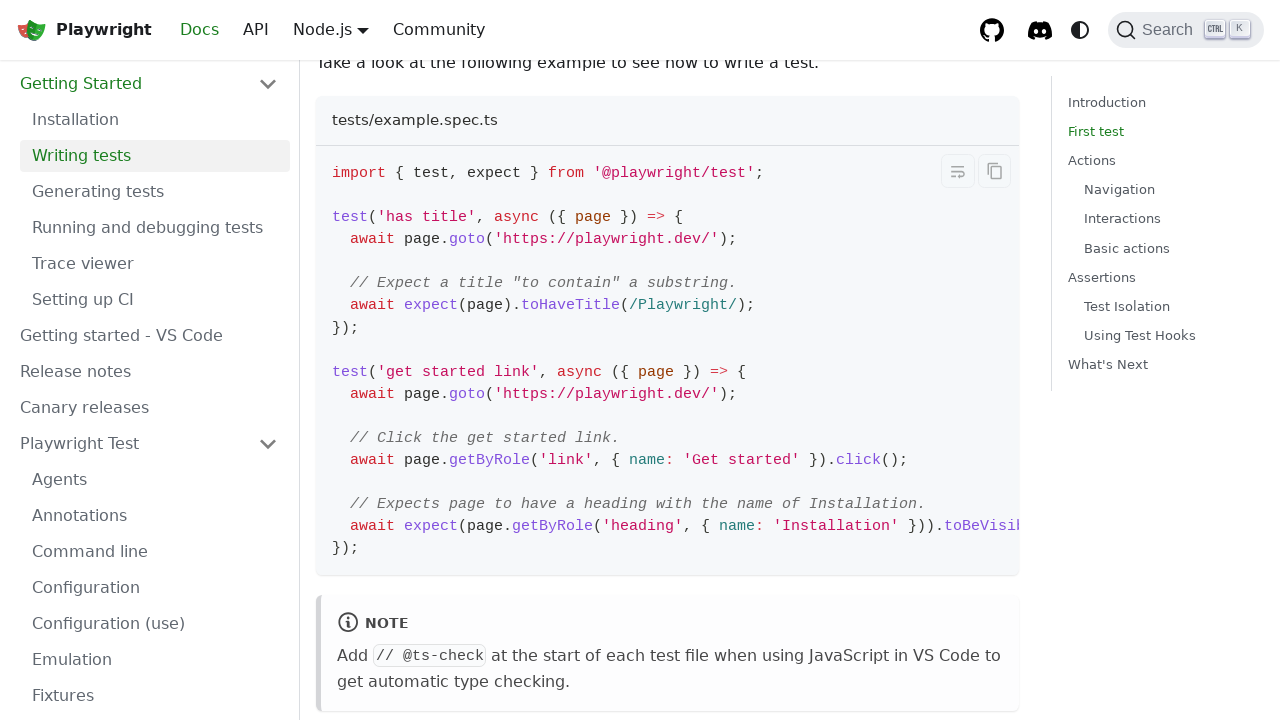

Hovered over GitHub link at (992, 30) on a[href*="github"] >> nth=0
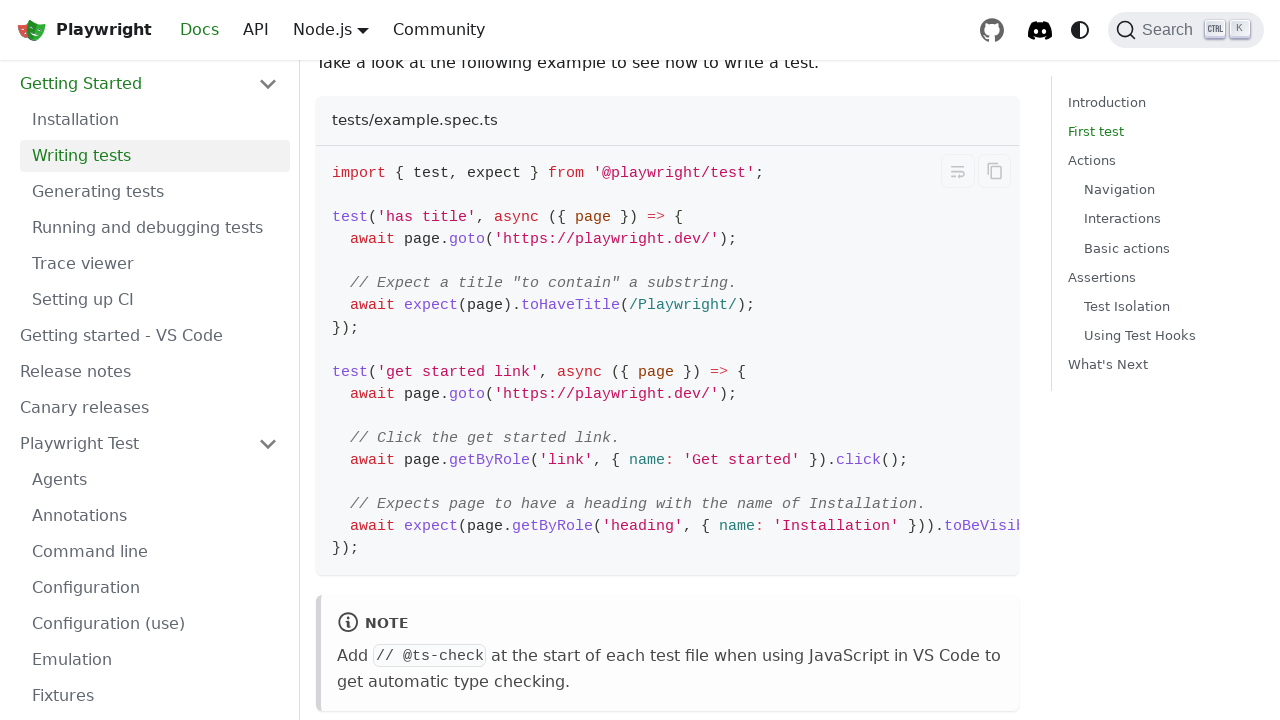

Waited 500ms after hovering over GitHub link
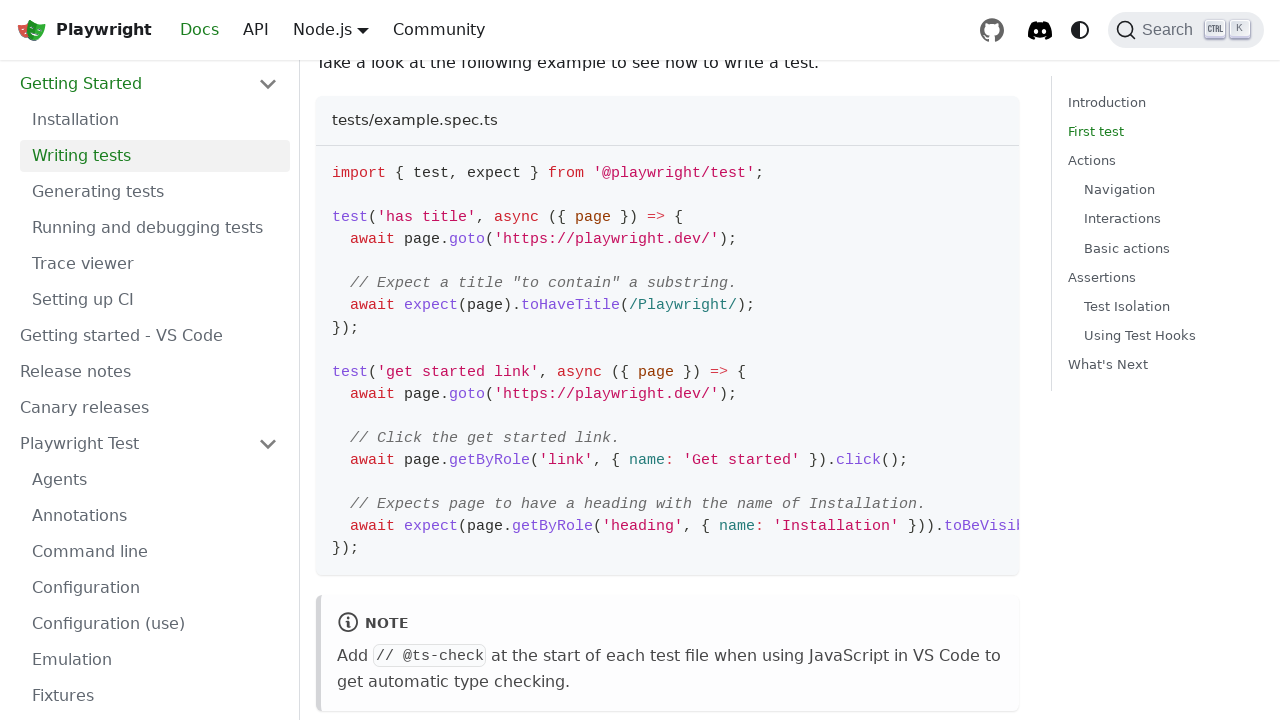

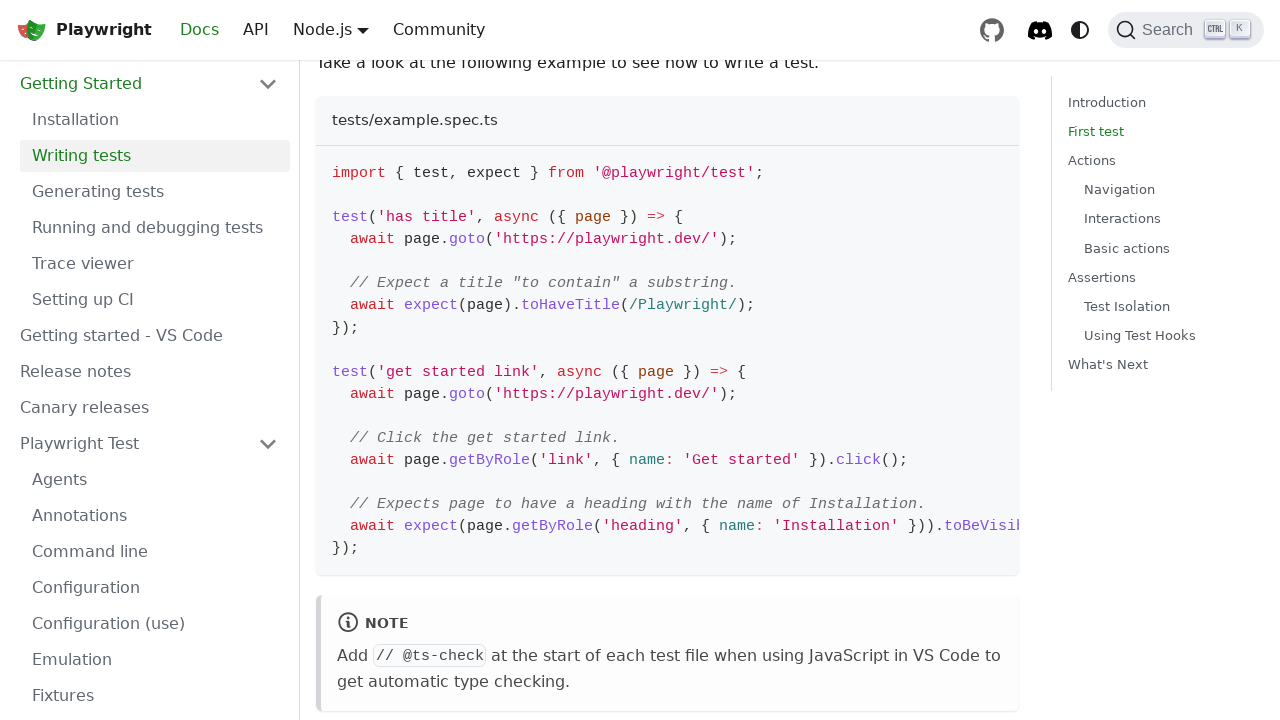